Tests a math challenge form by reading an input value, calculating a mathematical result using logarithm and sine functions, filling in the answer, checking required checkboxes, and submitting the form.

Starting URL: http://suninjuly.github.io/math.html

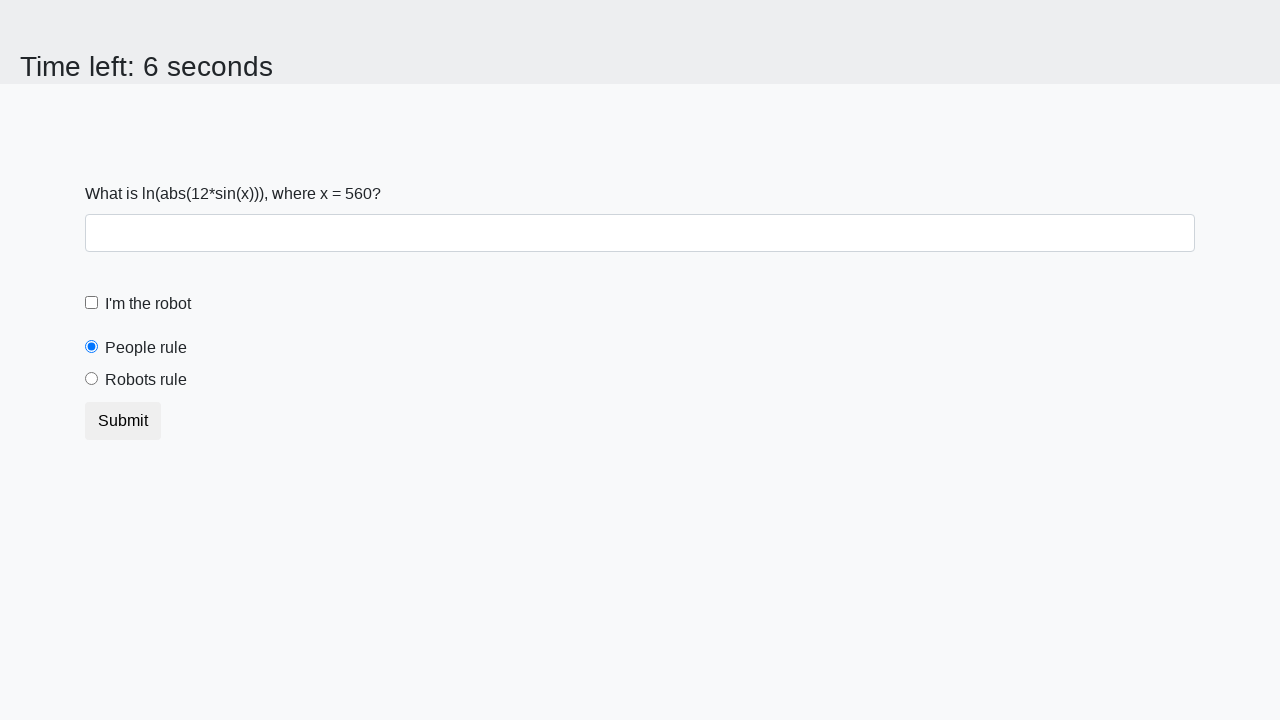

Located the input value element
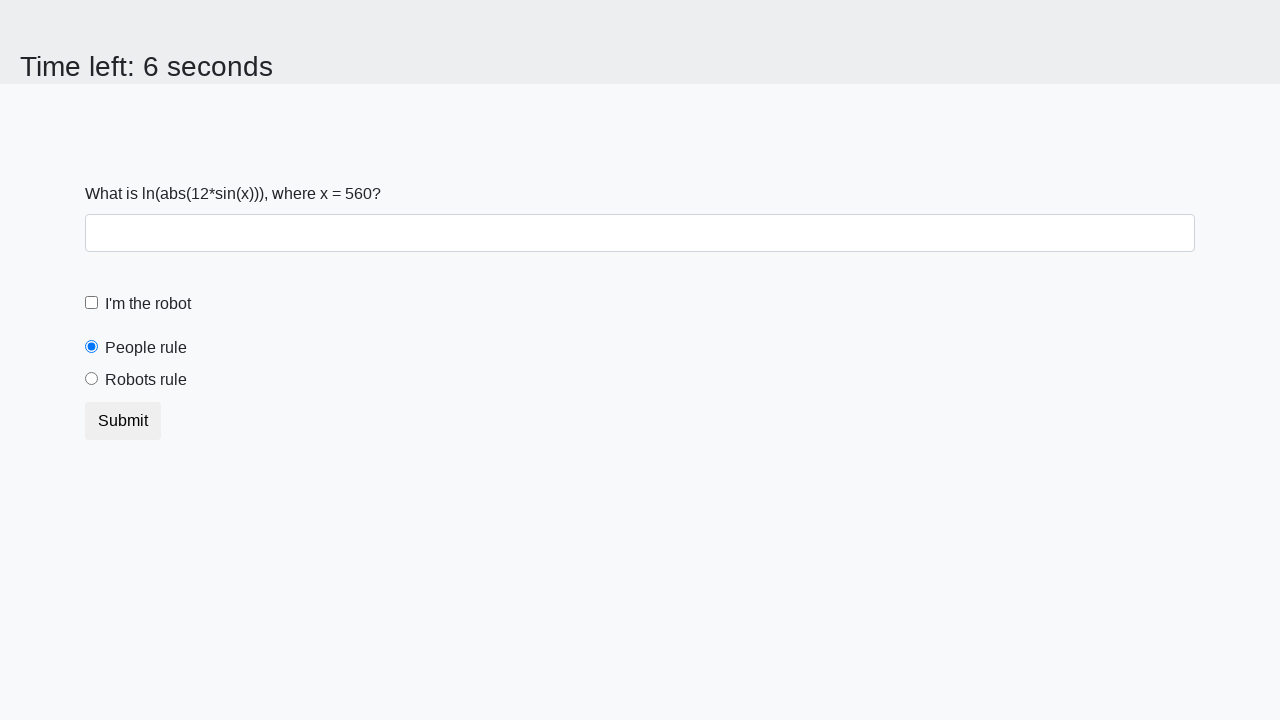

Read x value from page: 560
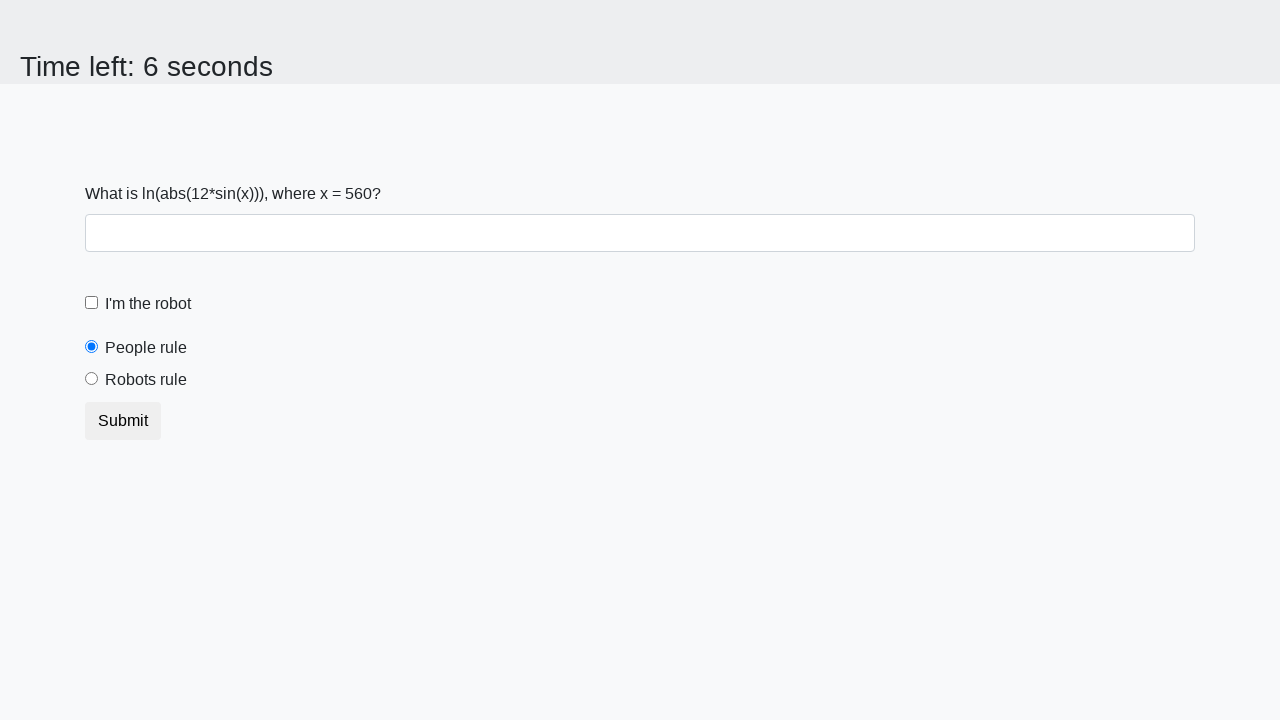

Calculated answer using logarithm and sine: 2.1493200402427806
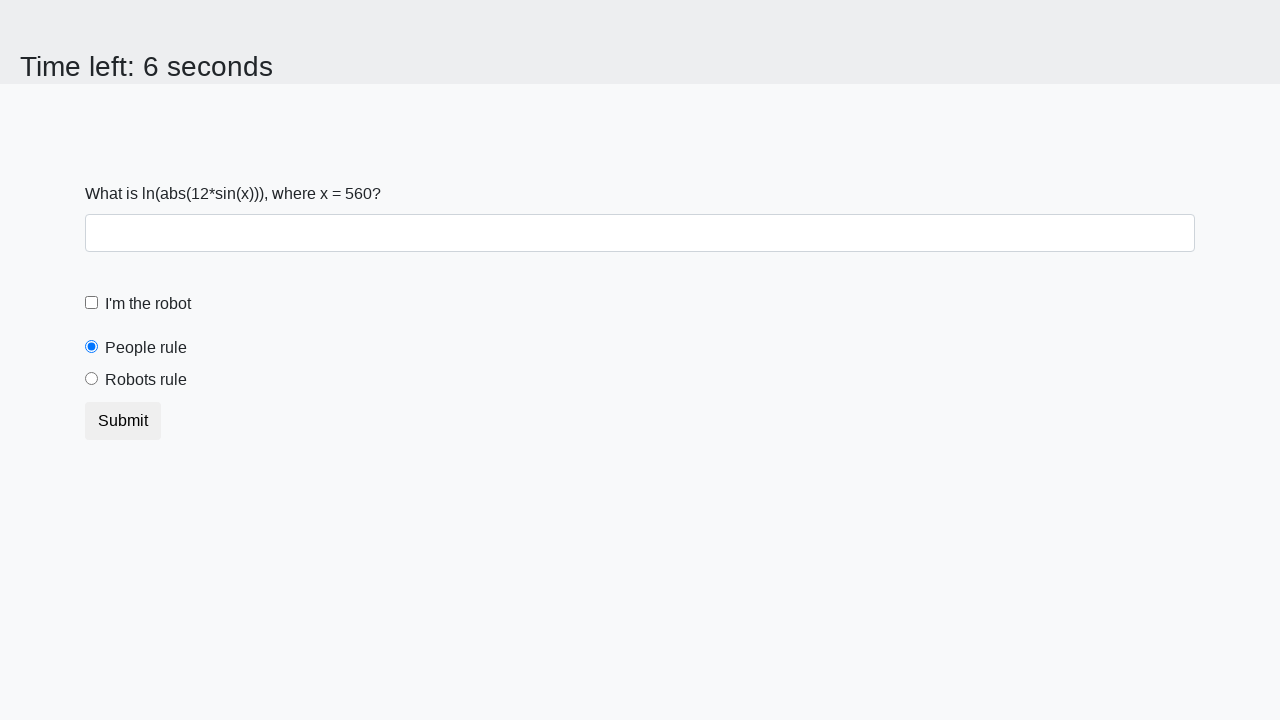

Filled in the calculated answer on #answer
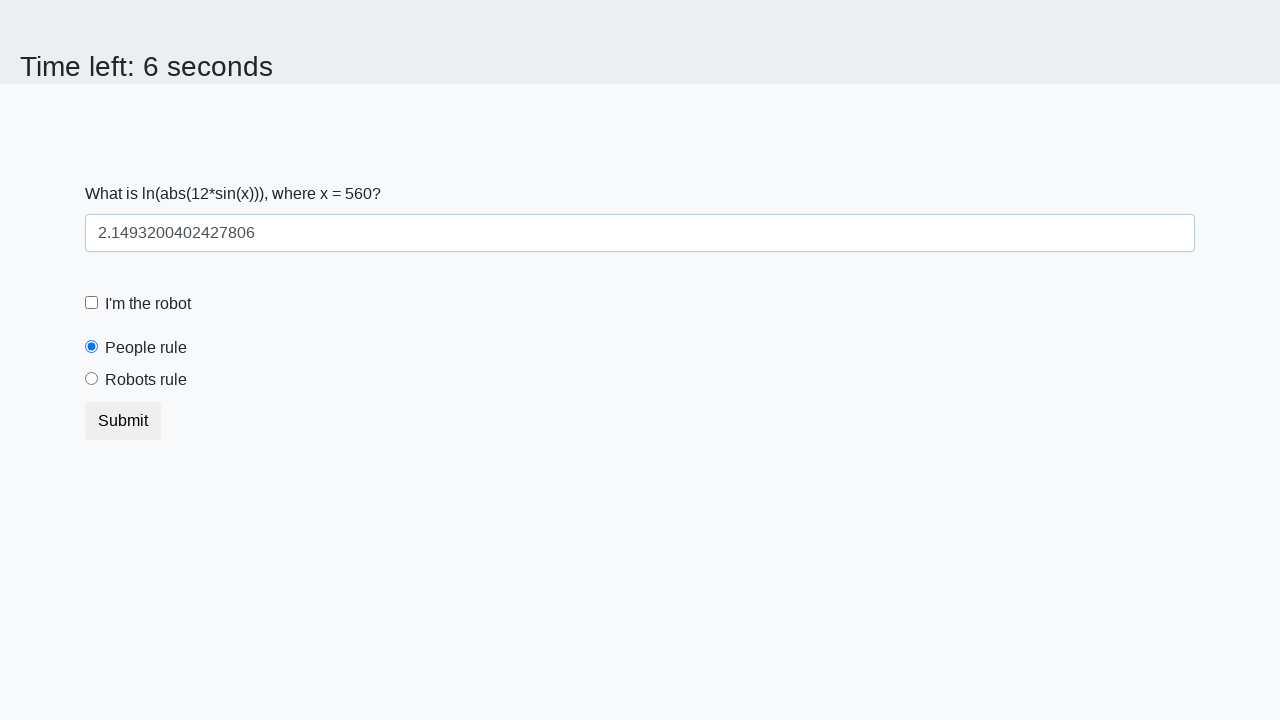

Checked the robot checkbox at (148, 304) on label[for='robotCheckbox']
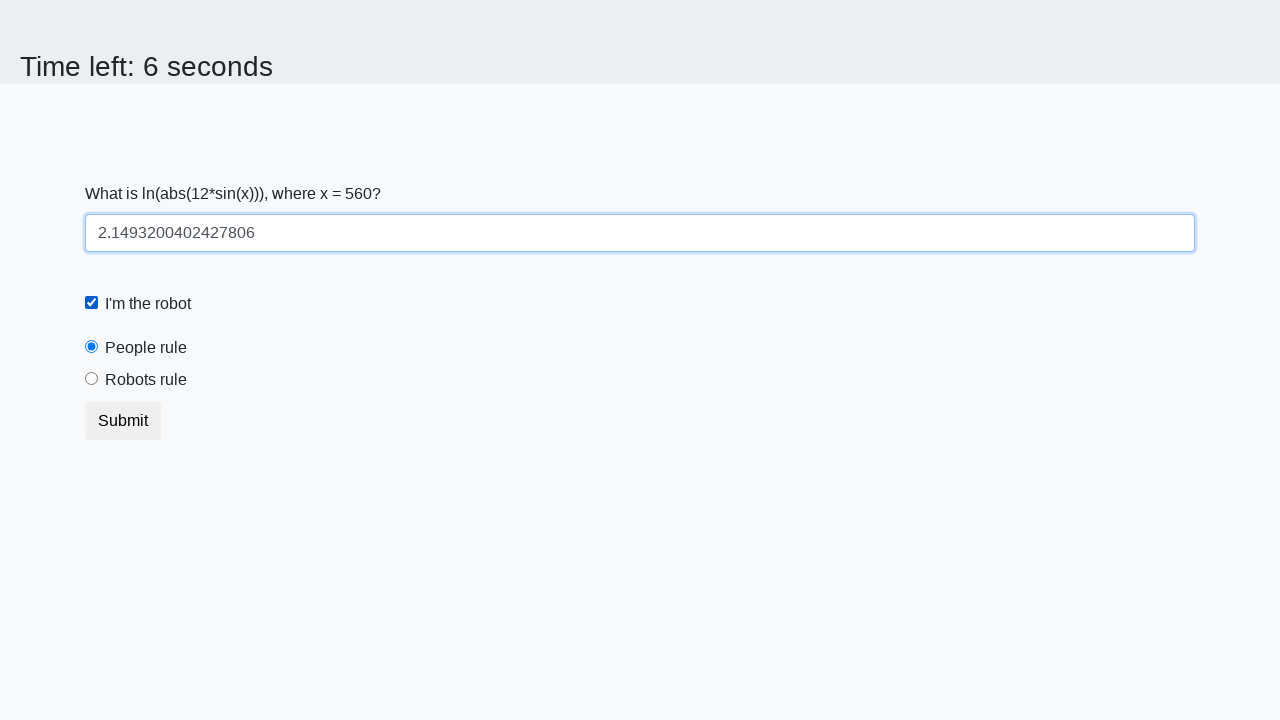

Selected the robots rule radio button at (146, 380) on label[for='robotsRule']
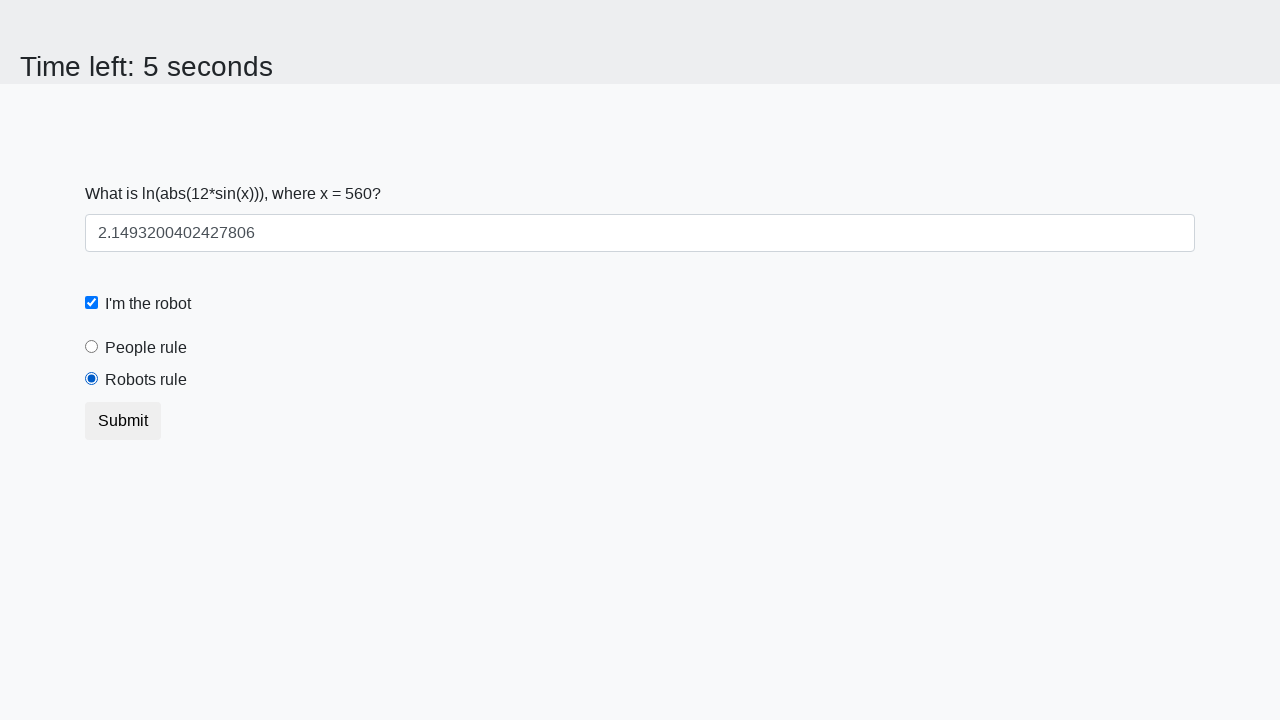

Submitted the math challenge form at (123, 421) on button.btn
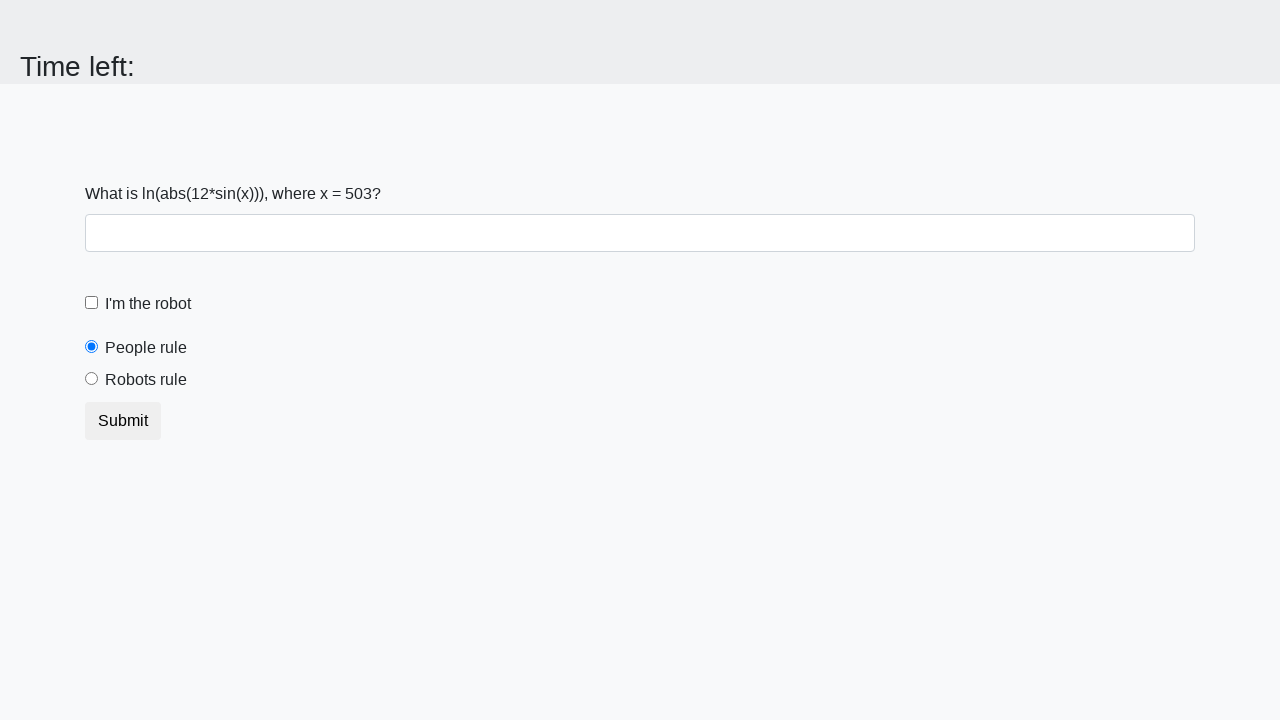

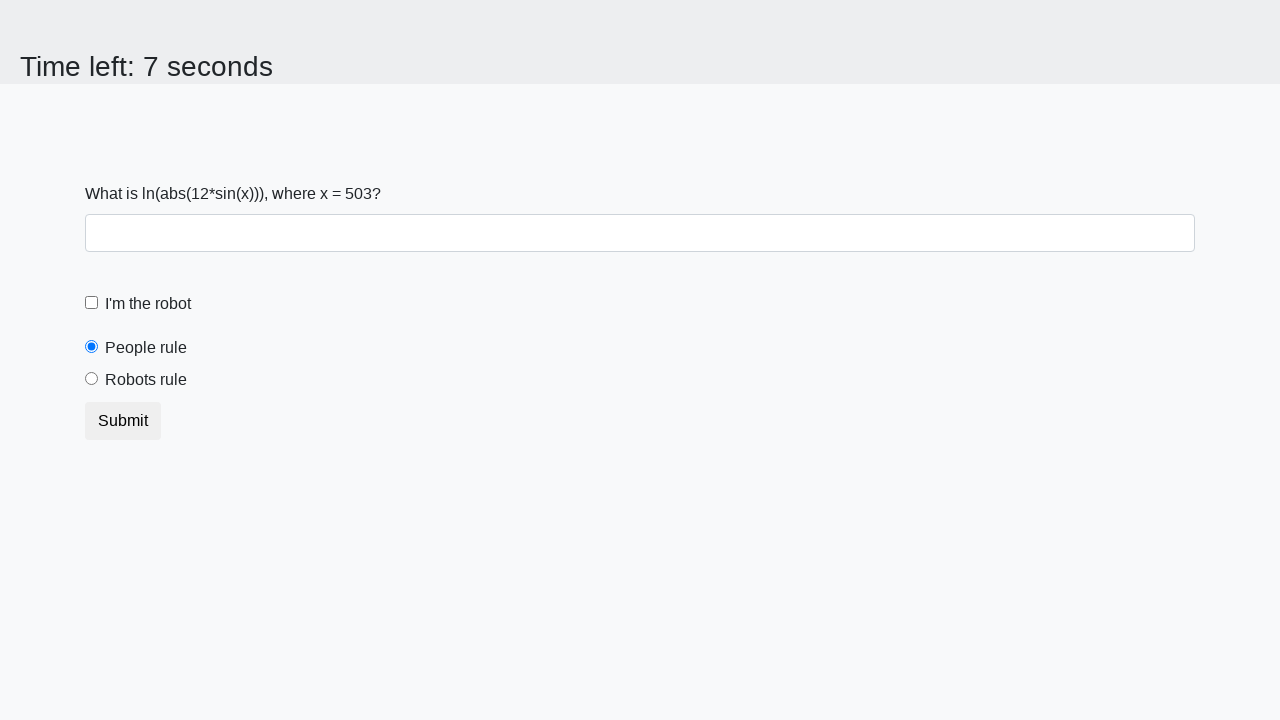